Negative test case that attempts to submit a Google Form without selecting the required checkbox field, verifying that an error message appears indicating the field is required.

Starting URL: https://docs.google.com/forms/d/e/1FAIpQLSeT6MPuoZm8Ks3TUw9j3lTKeUlwvcVseFeear6OF4ey24Q40g/viewform

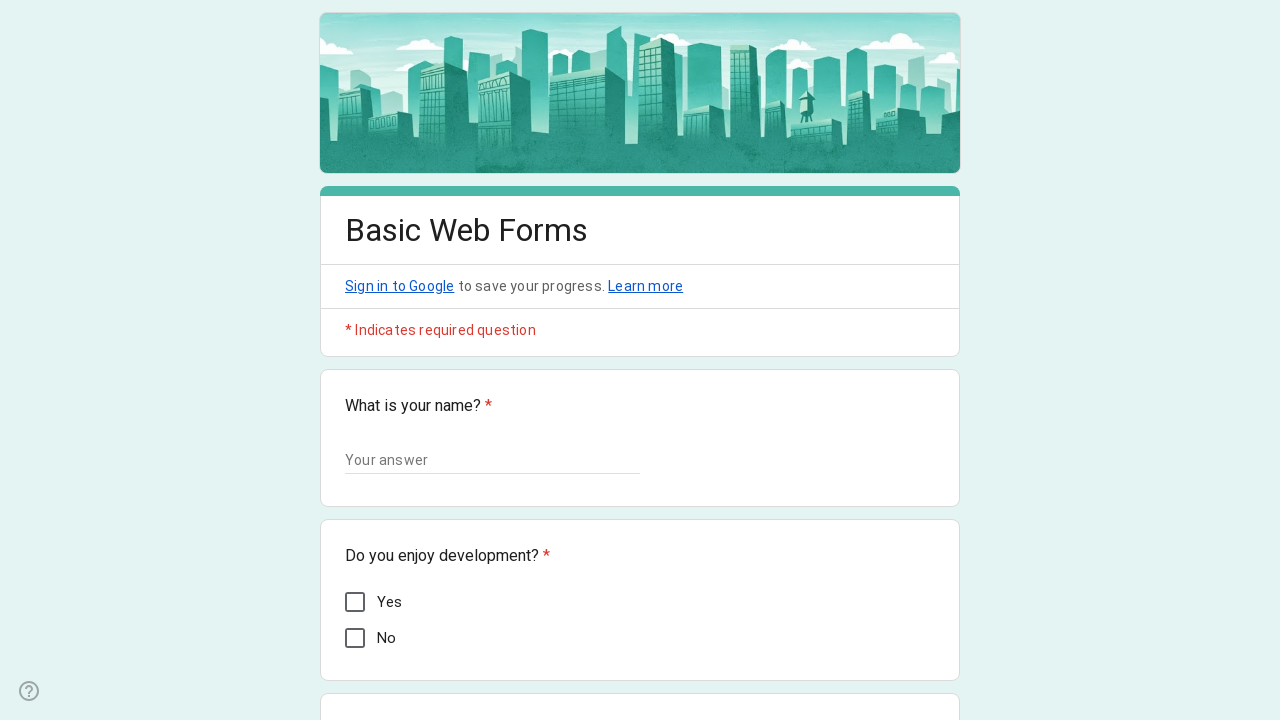

Filled Name field with 'Jane Doe' on input[type='text']
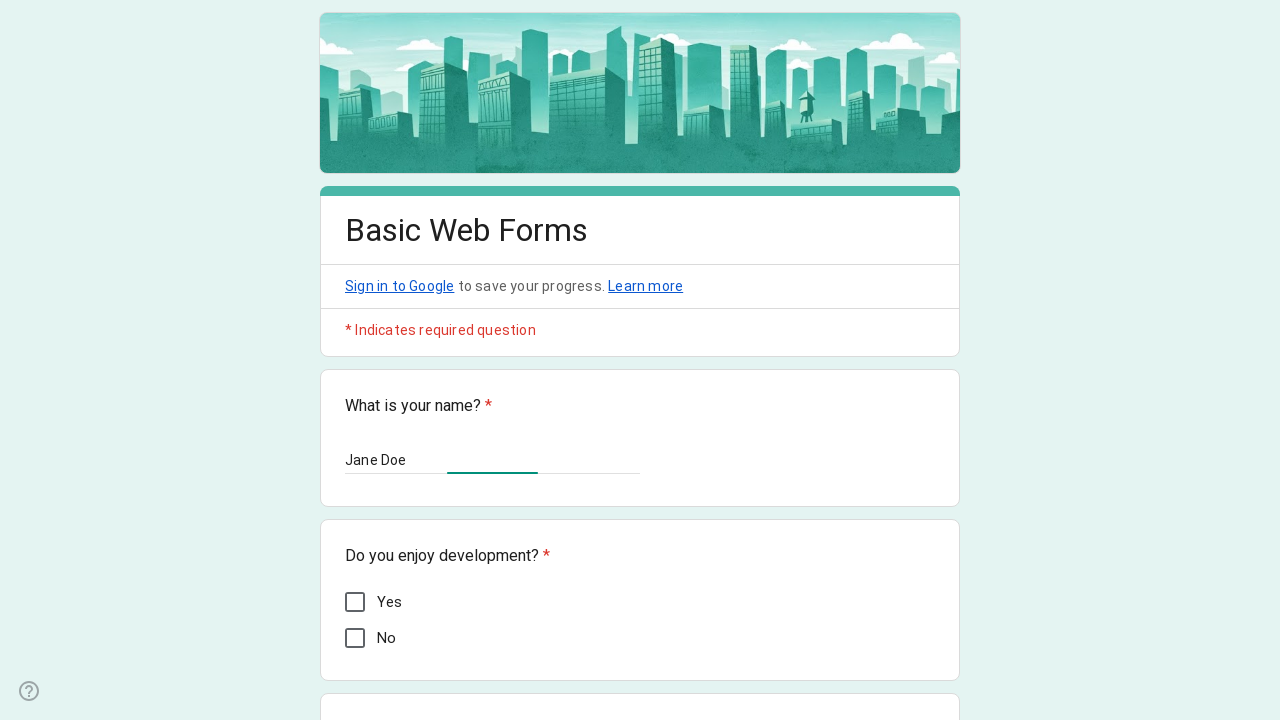

Clicked dropdown to open options at (434, 360) on div[role='listbox']
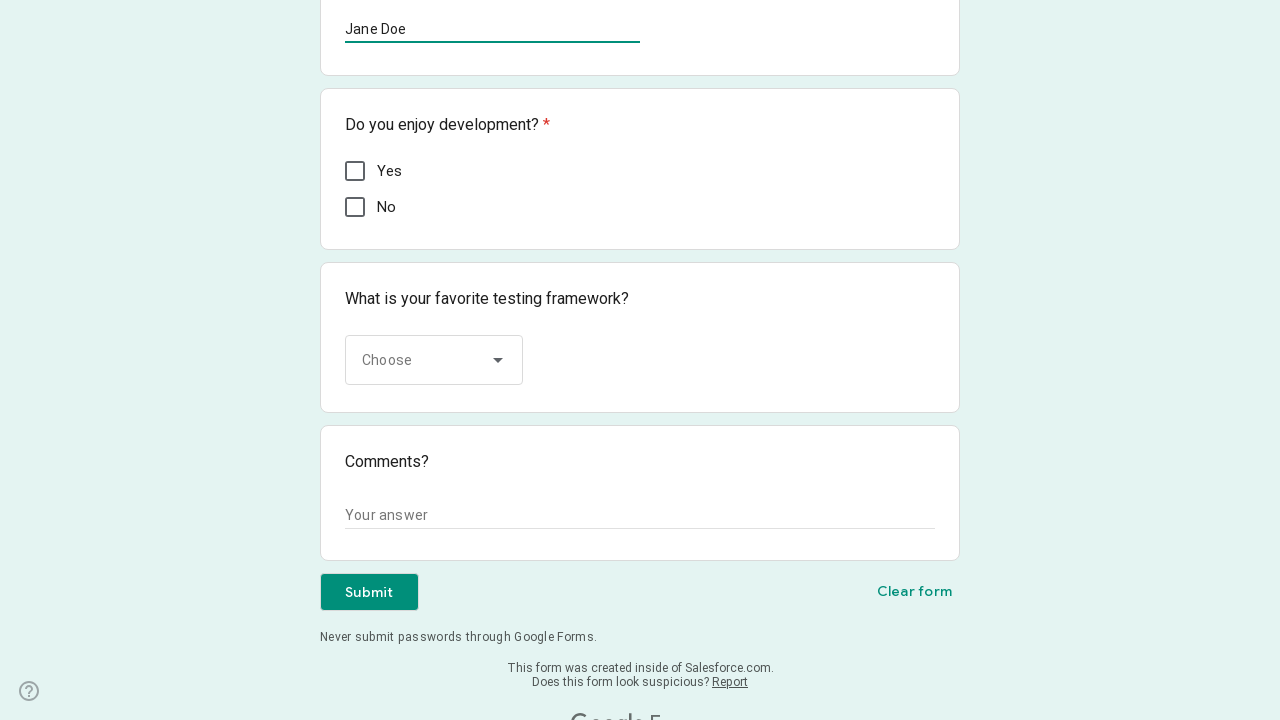

Selected 'cucumber' option from dropdown at (435, 520) on div[role='option']:has-text('cucumber')
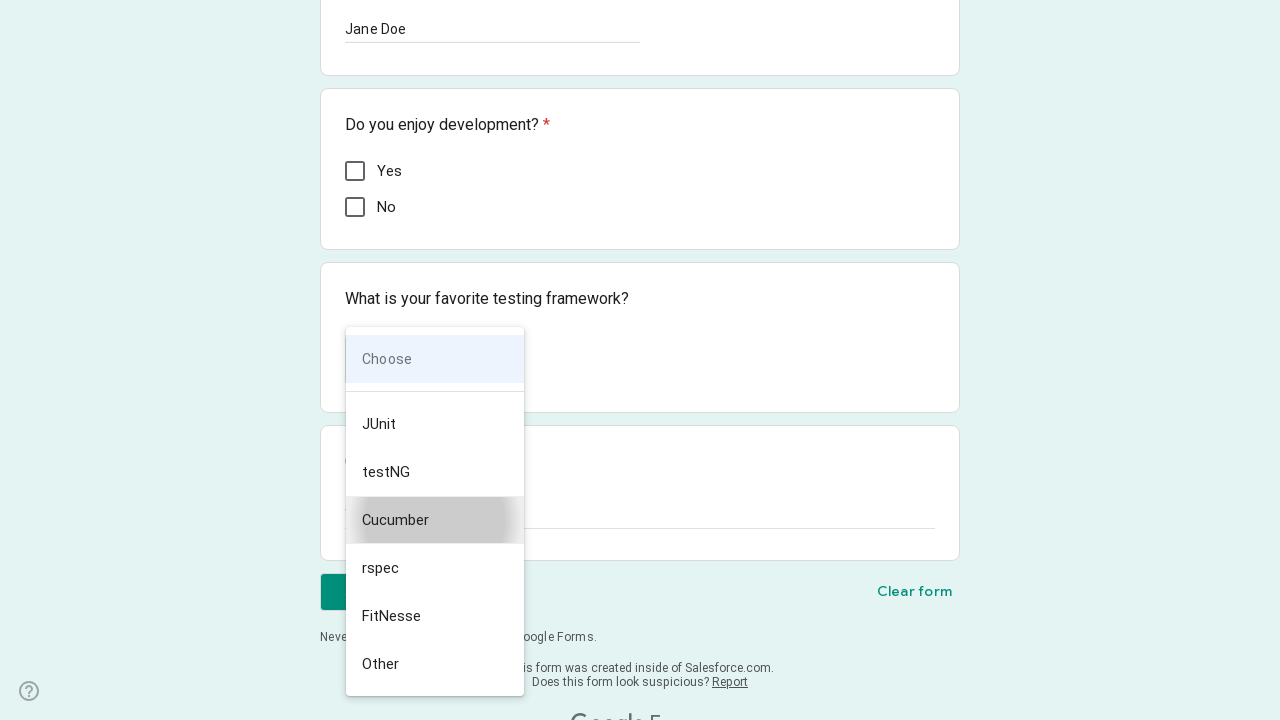

Filled Comments field with test message on textarea
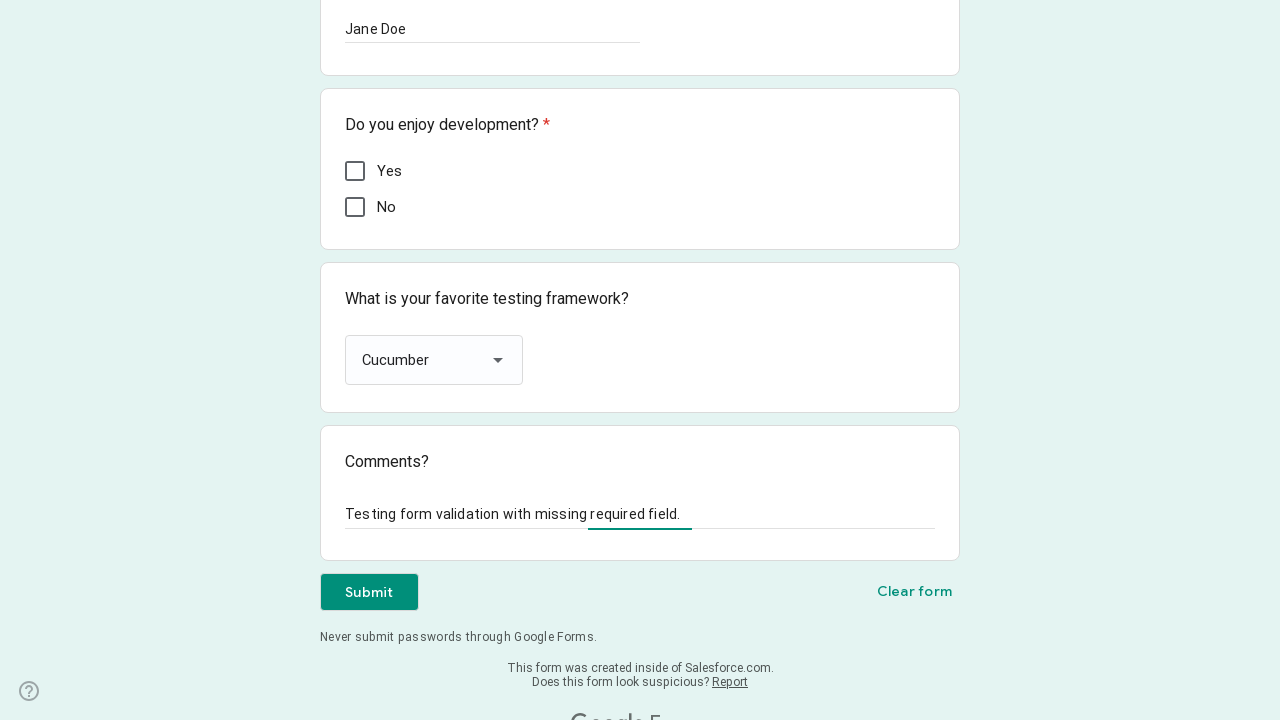

Clicked Submit button without selecting required checkbox at (369, 592) on div[role='button']:has-text('Submit')
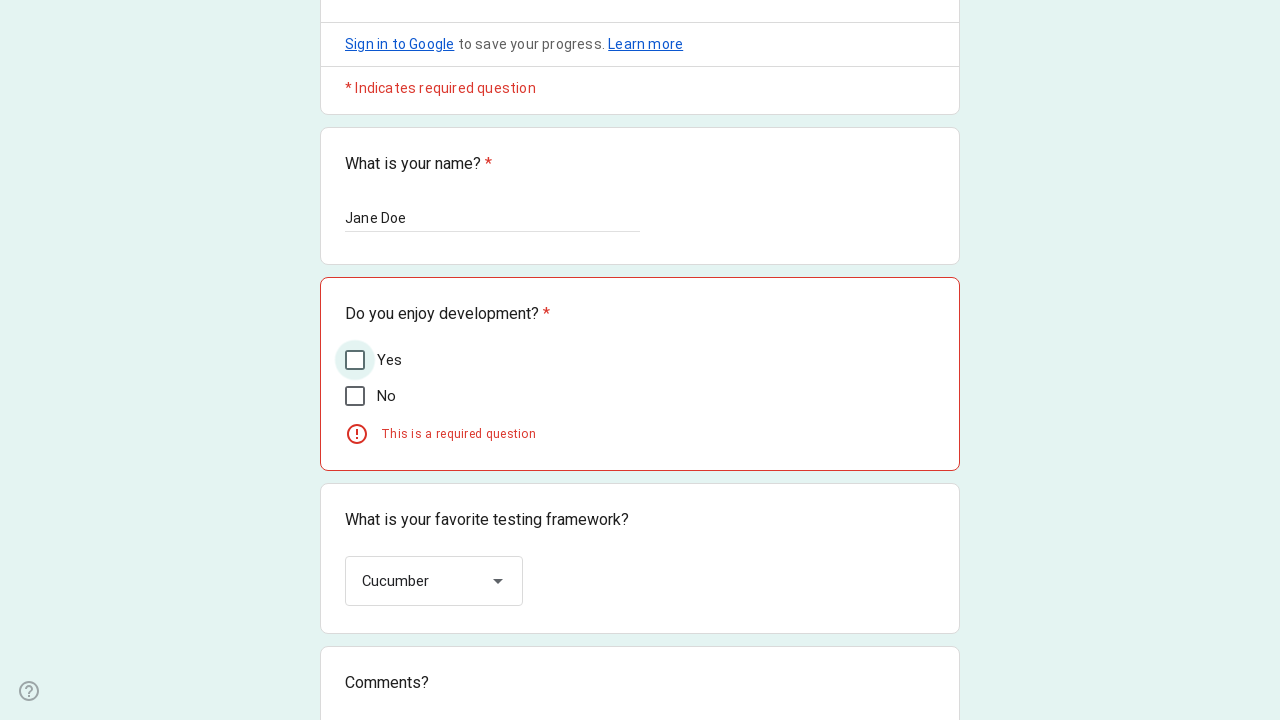

Error message appeared indicating required field is missing
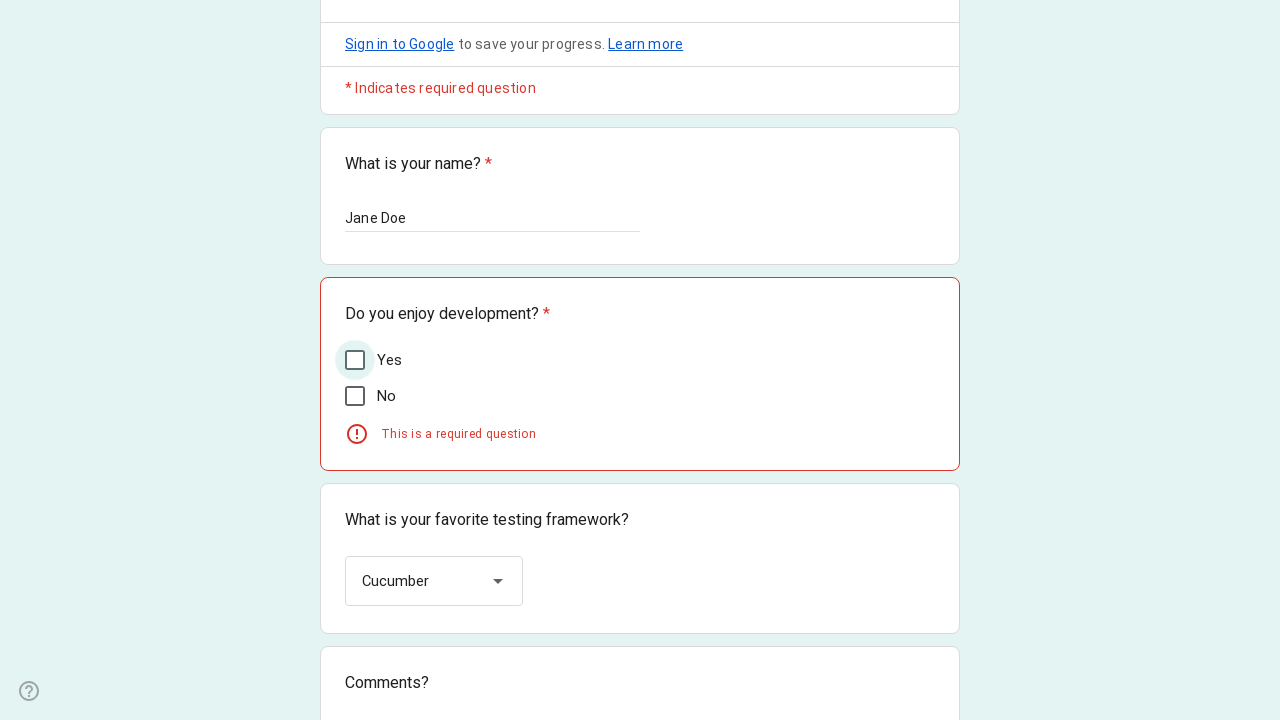

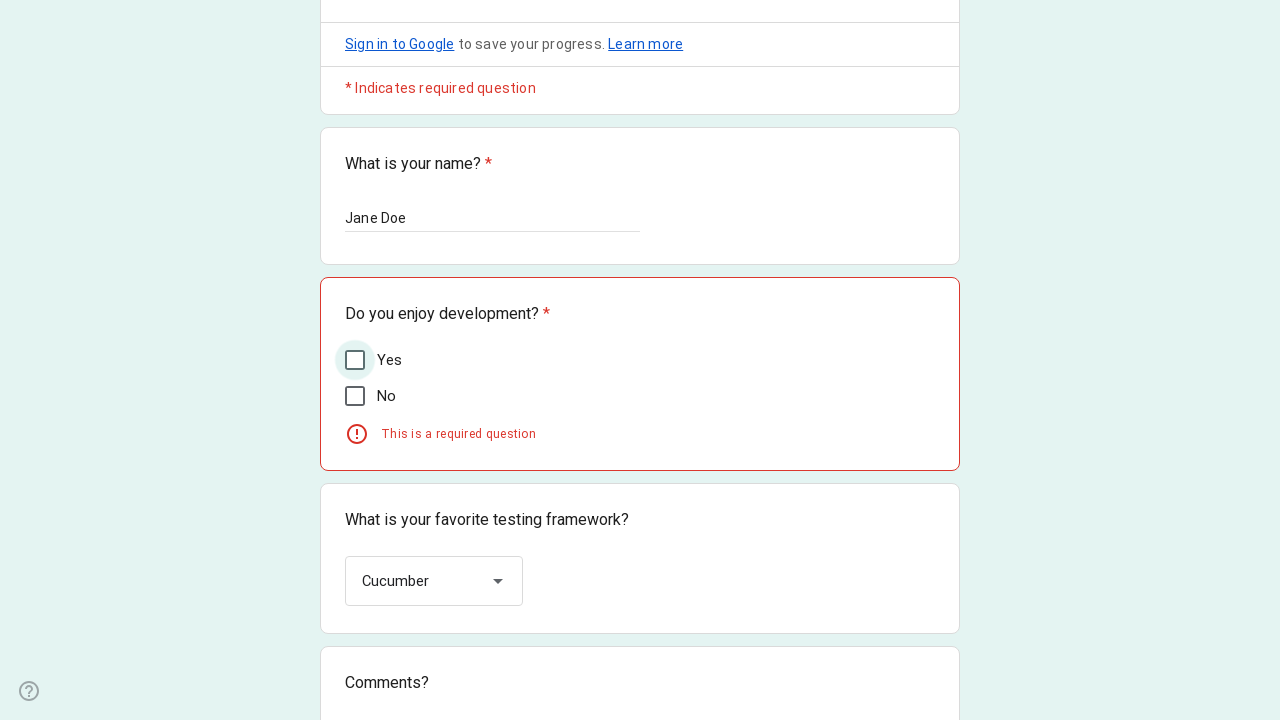